Tests static dropdown functionality by selecting options using different methods (by index, by value, and by visible text) and verifying the selections

Starting URL: https://rahulshettyacademy.com/dropdownsPractise/

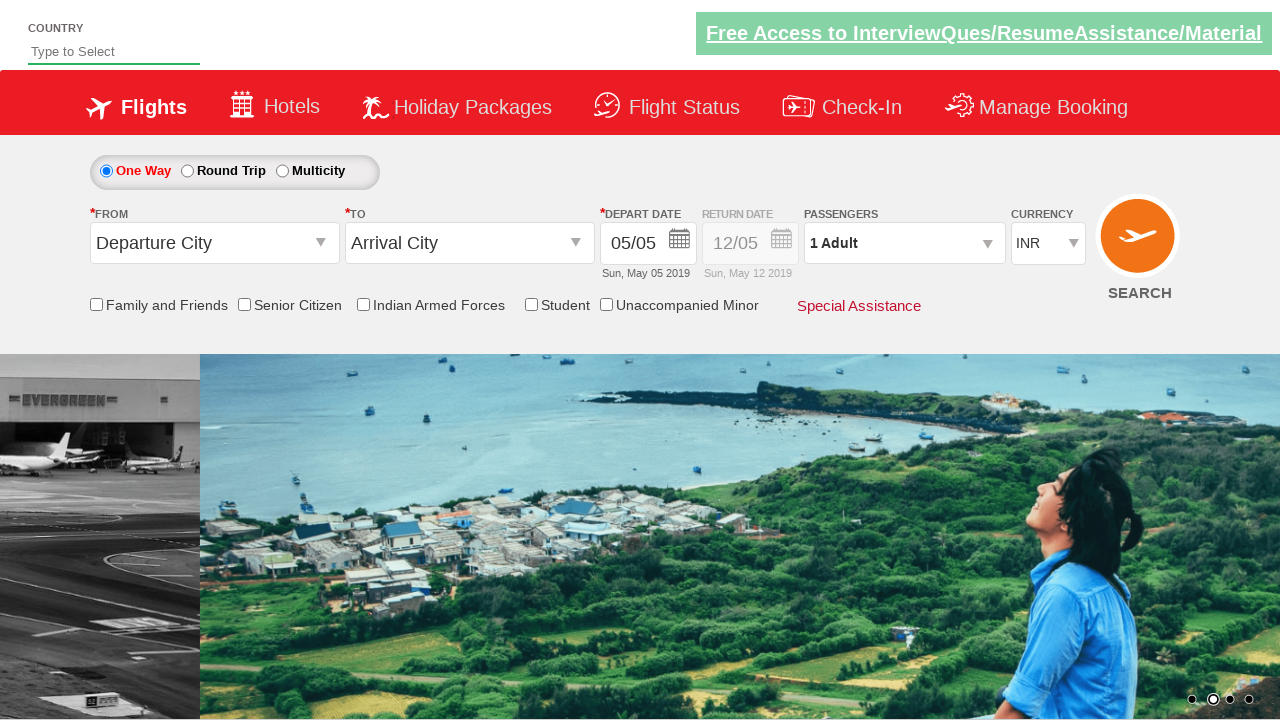

Selected dropdown option by index 3 (USD) on #ctl00_mainContent_DropDownListCurrency
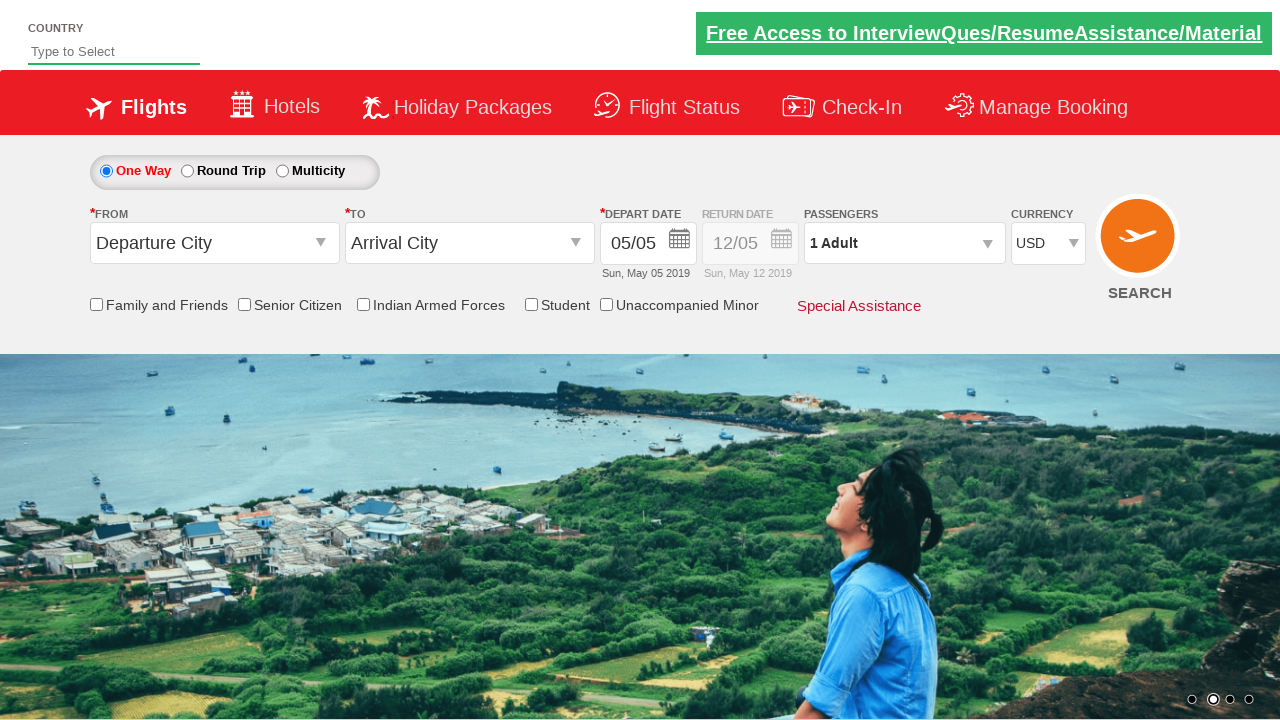

Retrieved selected dropdown value
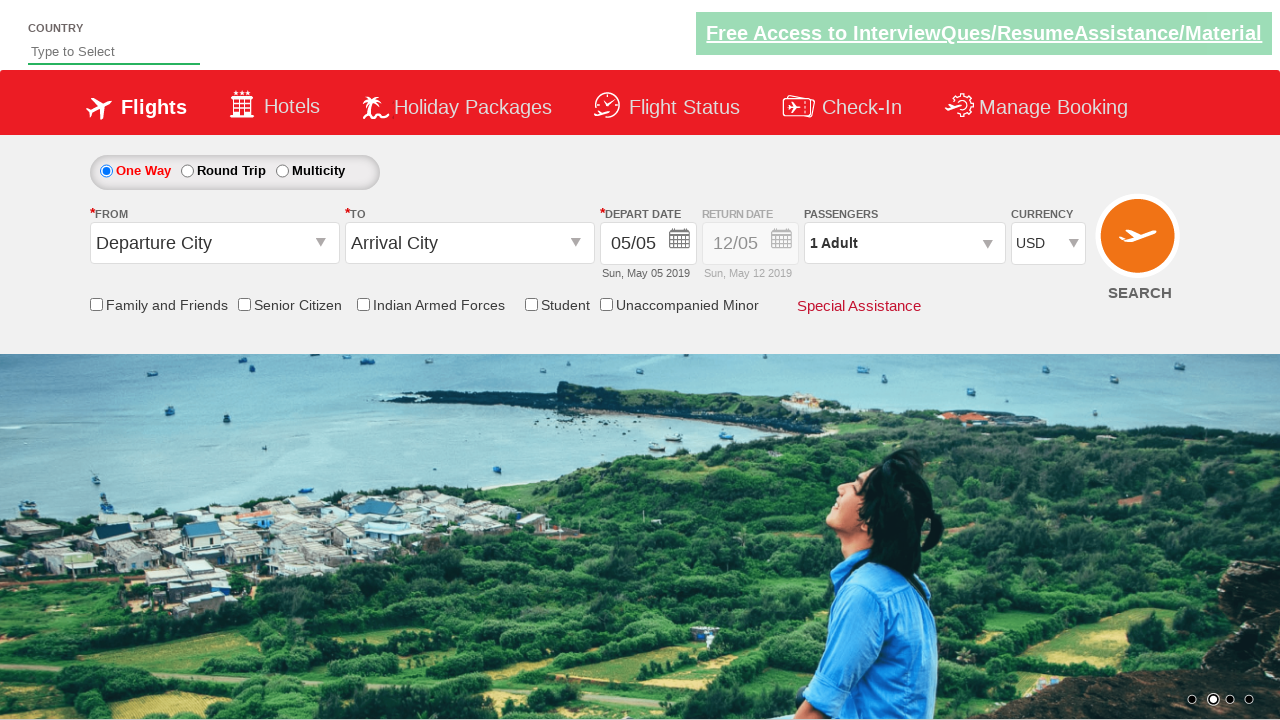

Verified that USD is selected
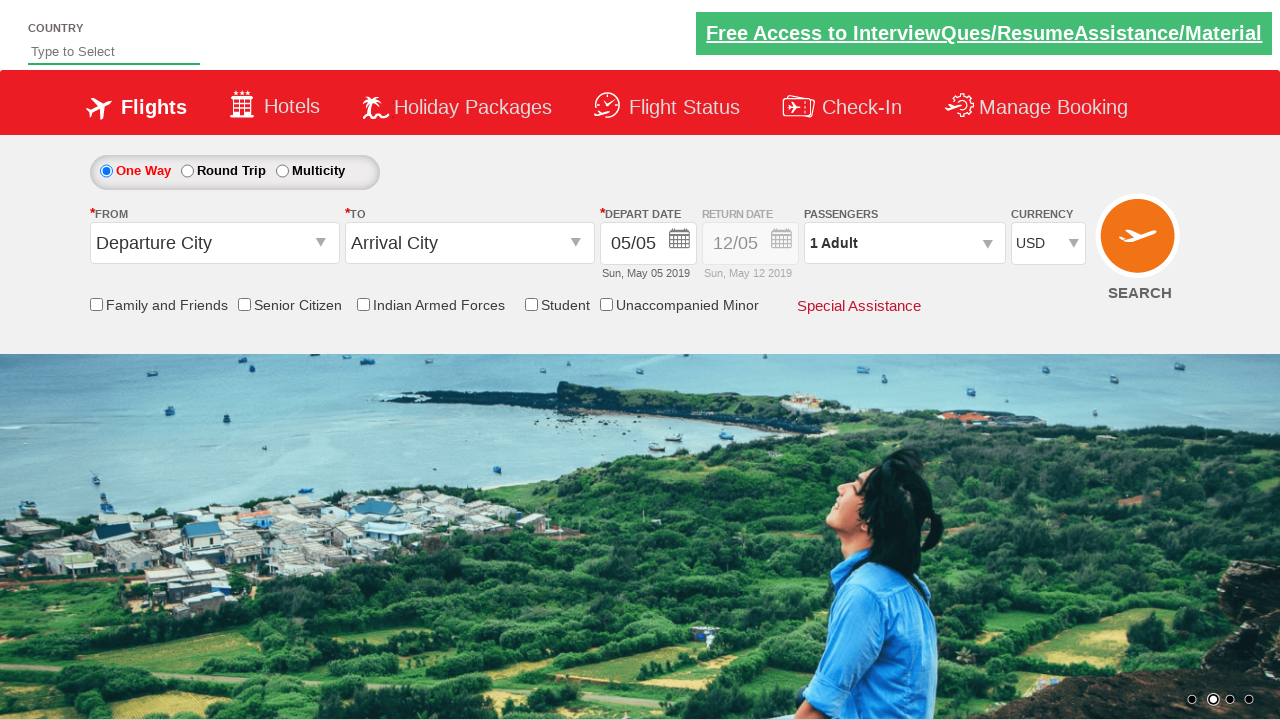

Selected dropdown option by value (AED) on #ctl00_mainContent_DropDownListCurrency
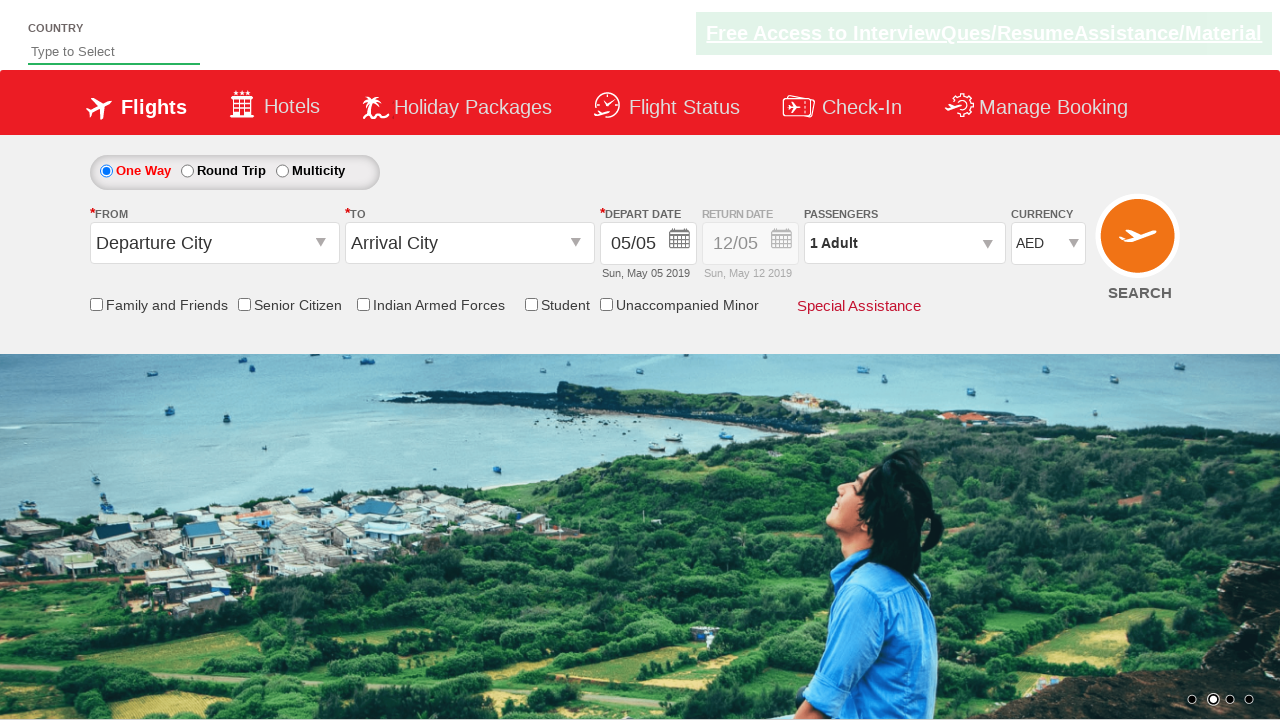

Retrieved and printed selected dropdown value (AED)
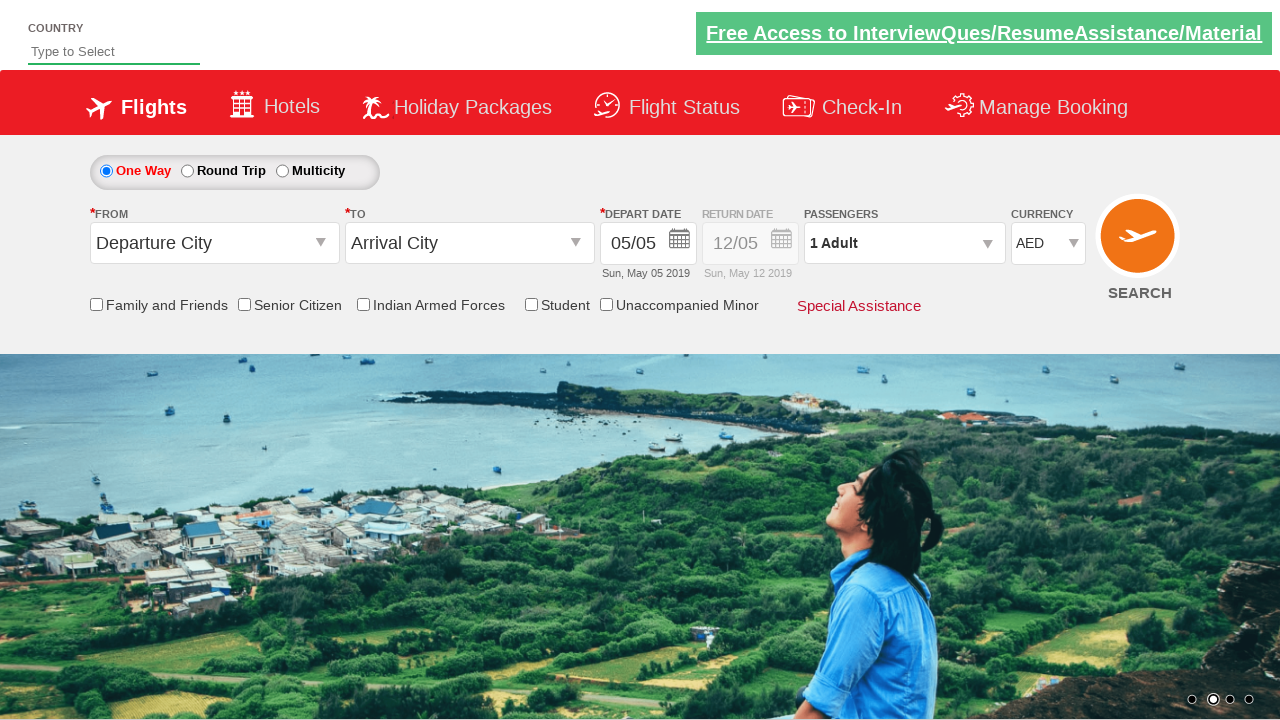

Selected dropdown option by visible text (INR) on #ctl00_mainContent_DropDownListCurrency
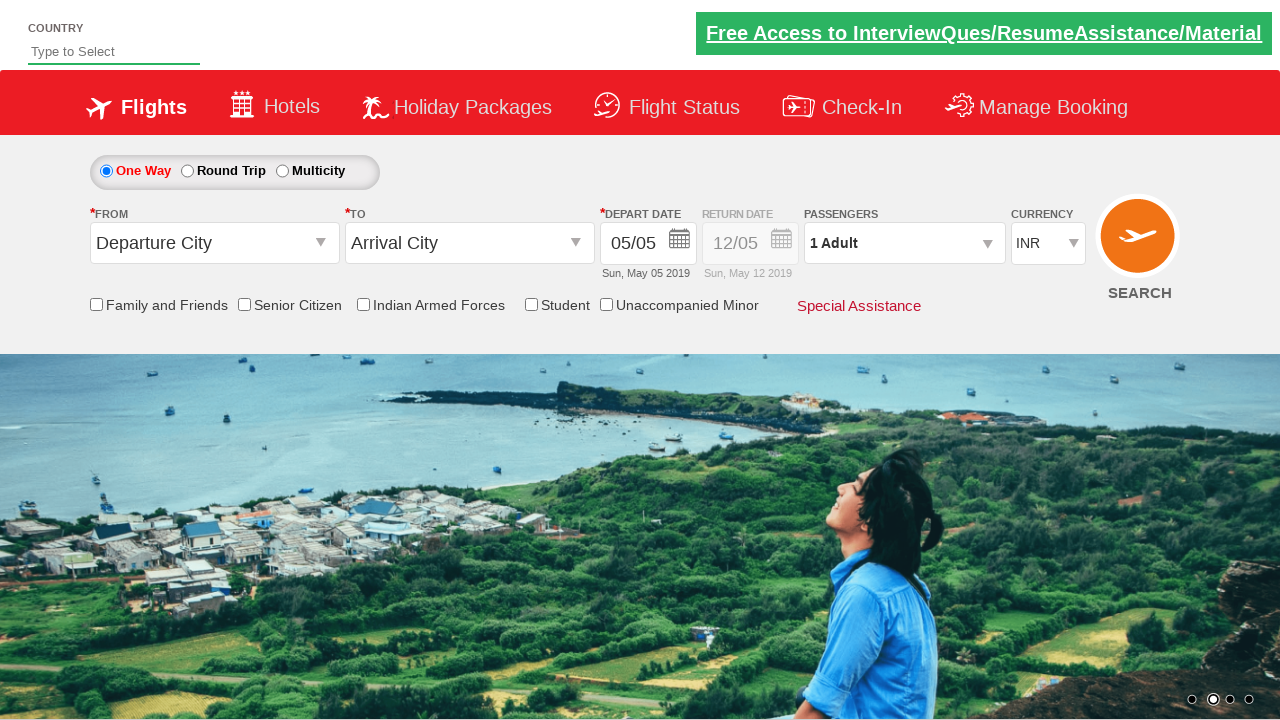

Retrieved selected dropdown value
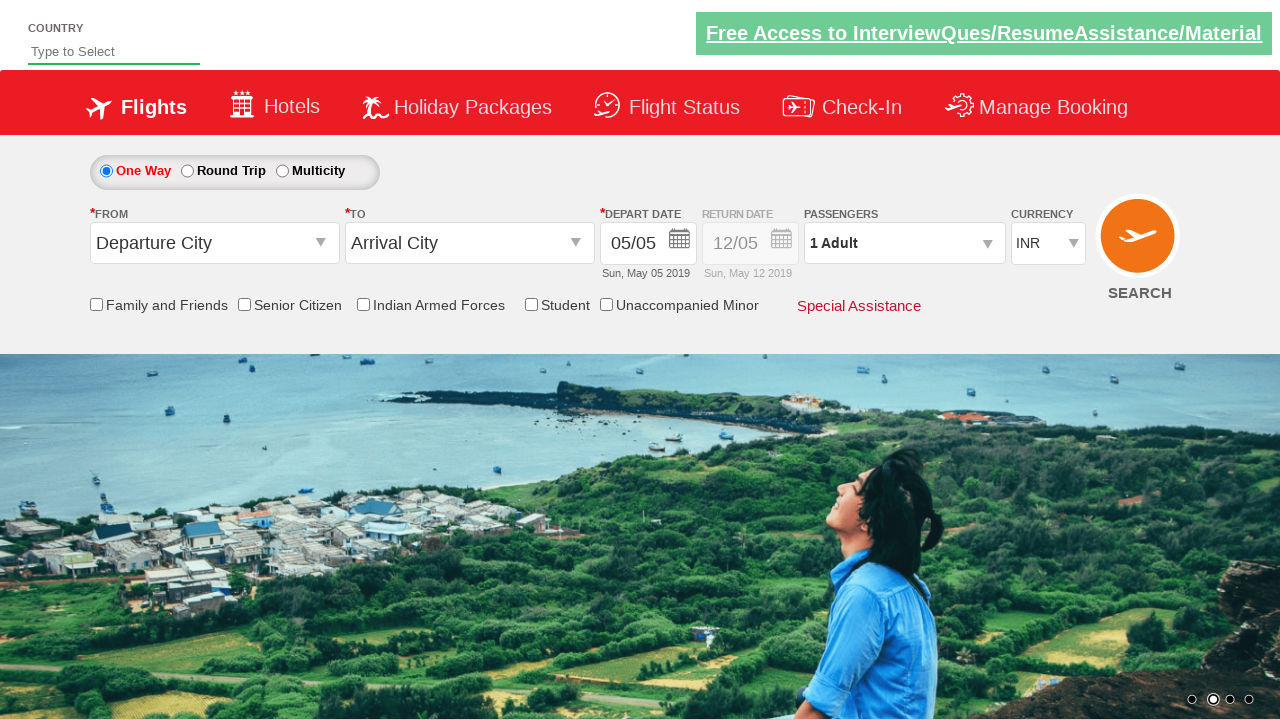

Verified that INR is selected
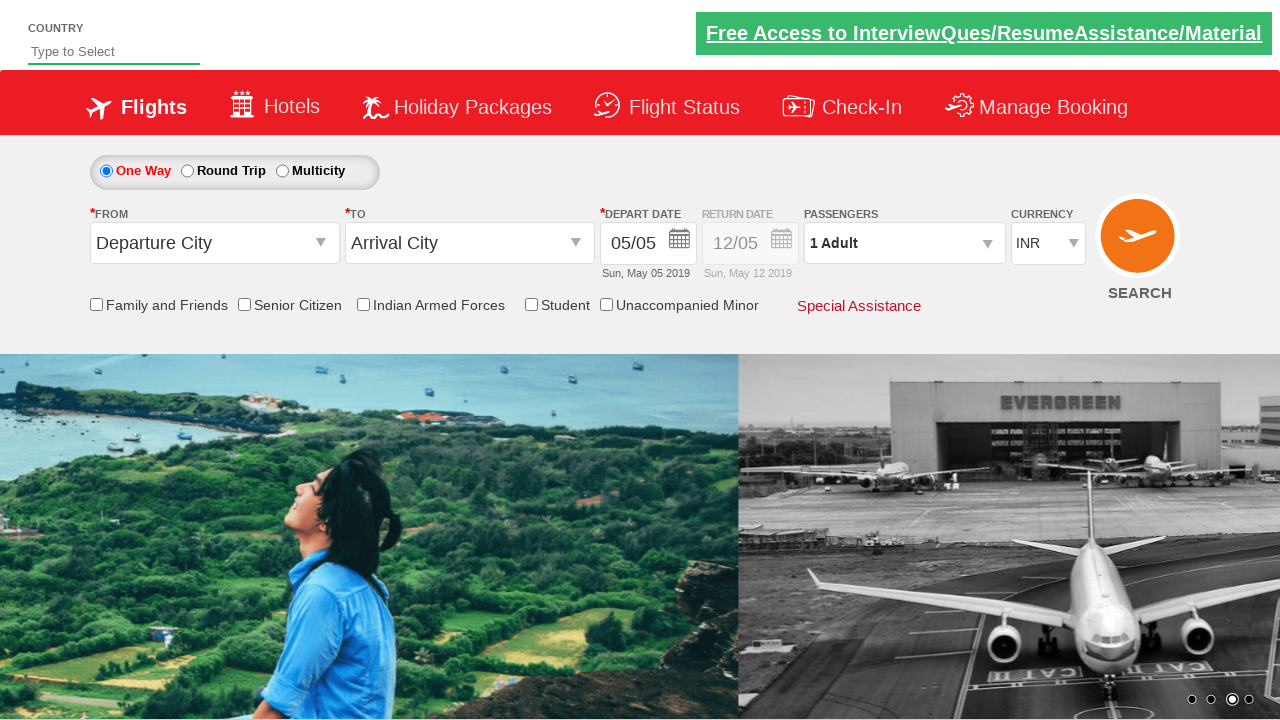

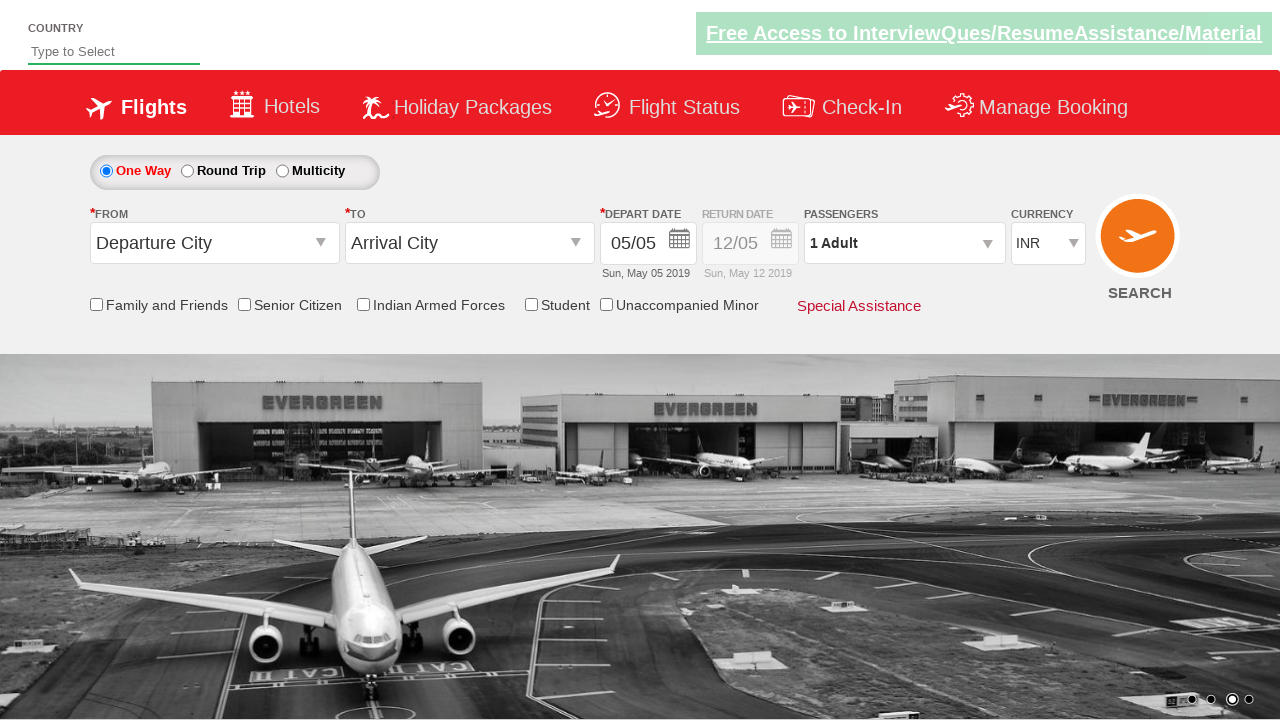